Tests static dropdown functionality by selecting a country from the dropdown menu and verifying the options are accessible

Starting URL: https://www.globalsqa.com/demo-site/select-dropdown-menu/

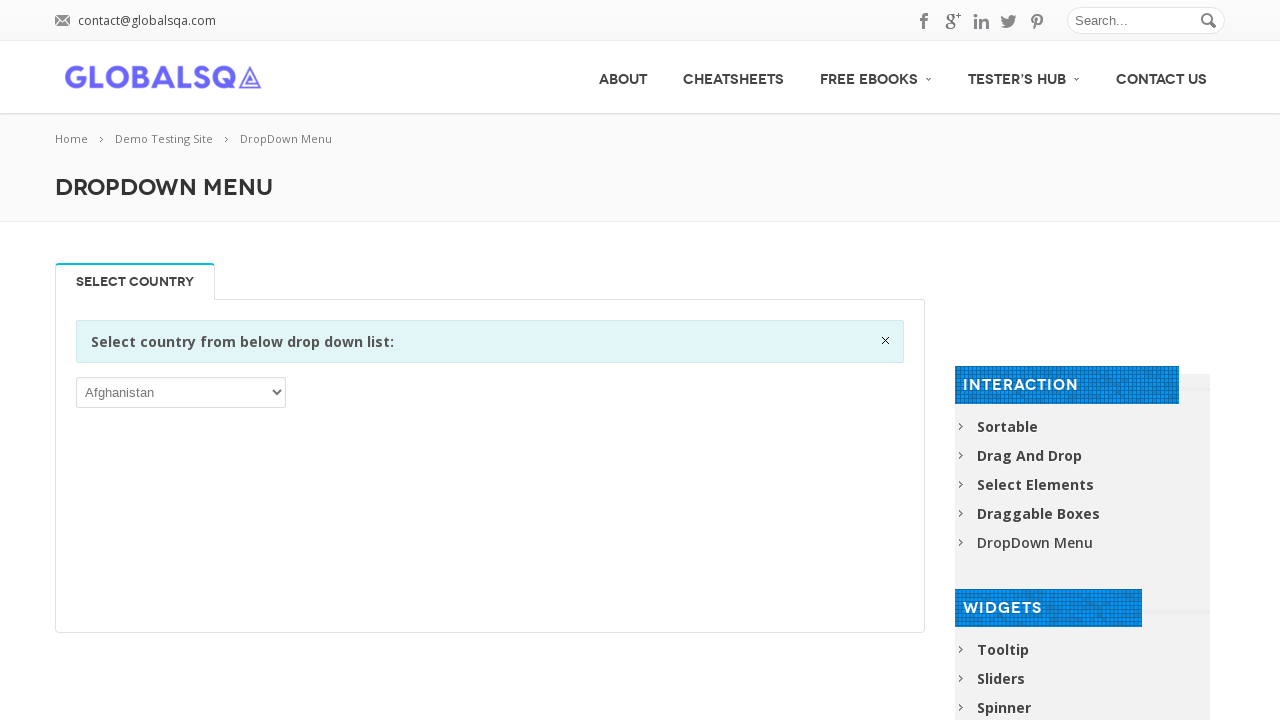

Clicked on dropdown to open it at (181, 392) on select
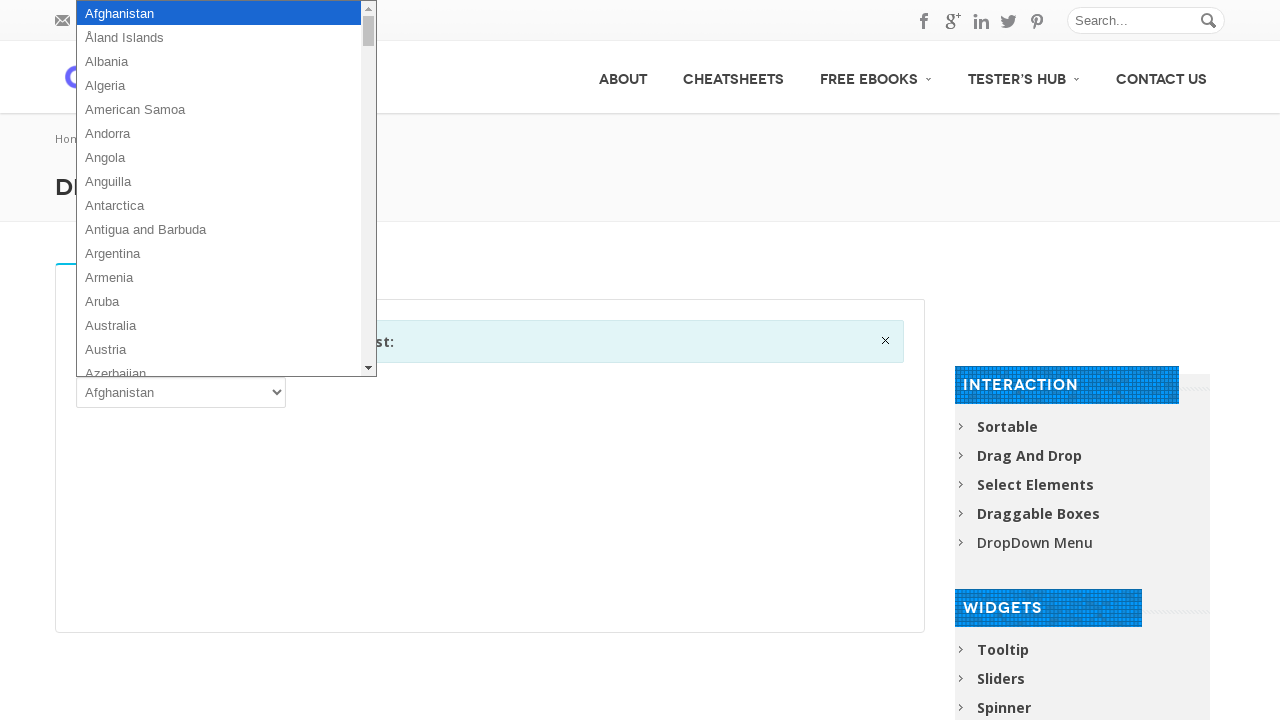

Selected Andorra from the dropdown menu on select
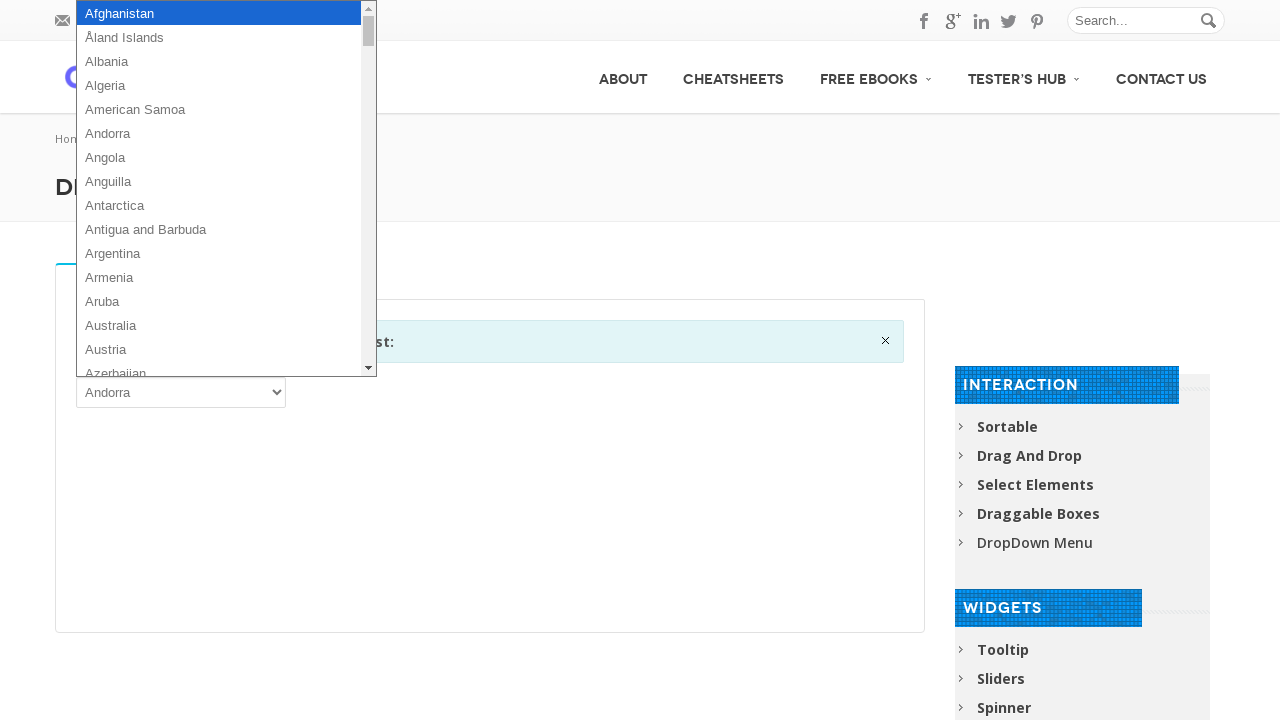

Clicked on dropdown to close it at (181, 392) on select
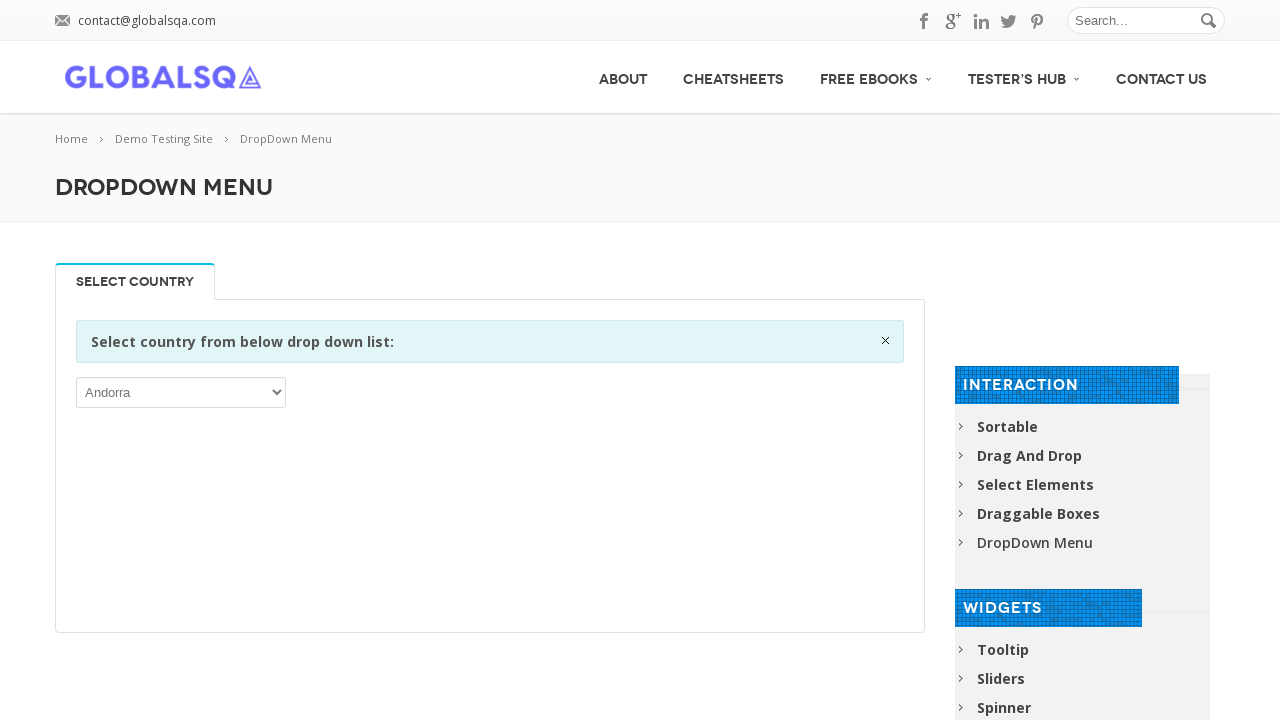

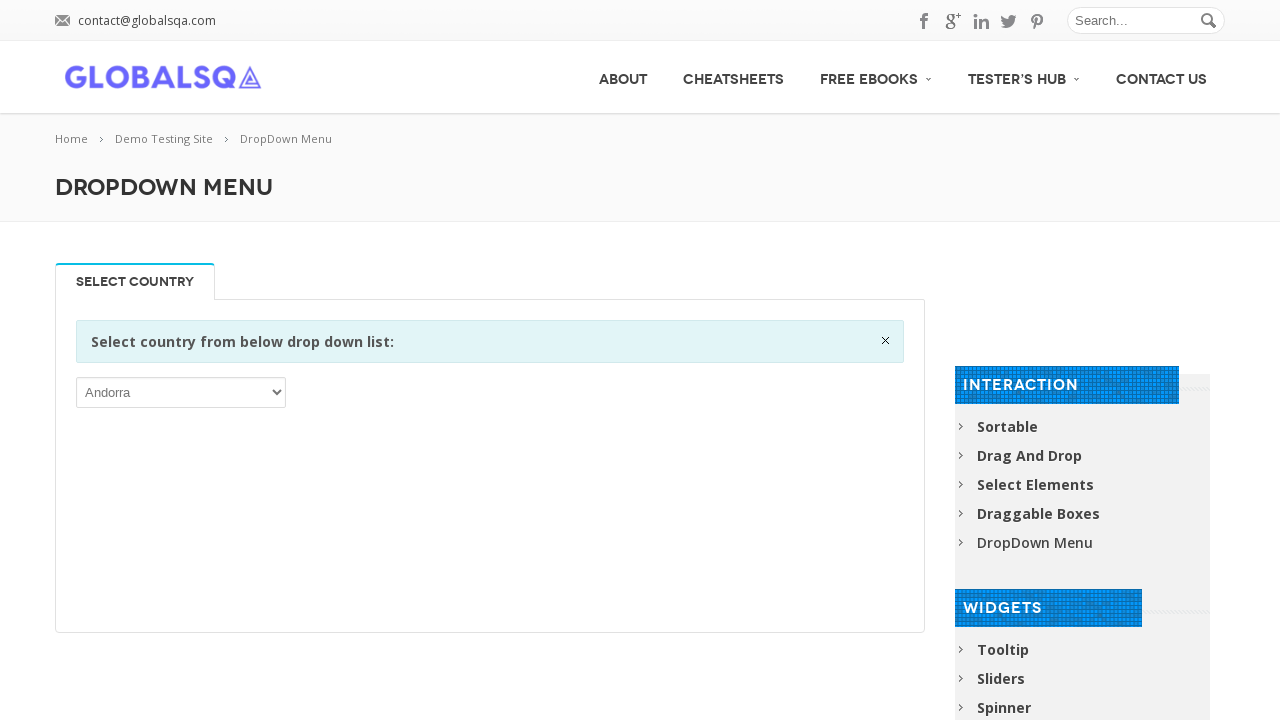